Tests creating a new task on the TodoMVC application by entering a task name and verifying it appears in the task list

Starting URL: https://todomvc.com/examples/react/dist/

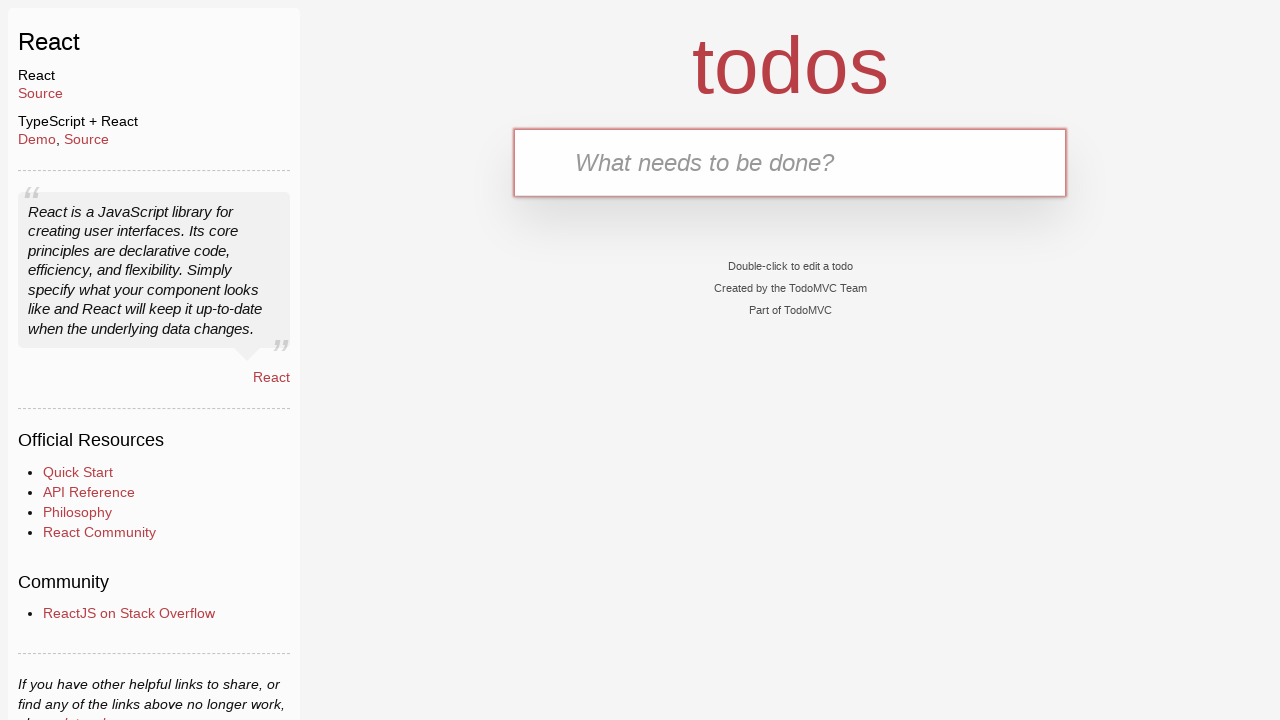

Entered task name 'Buy groceries' in the new todo input field on .new-todo
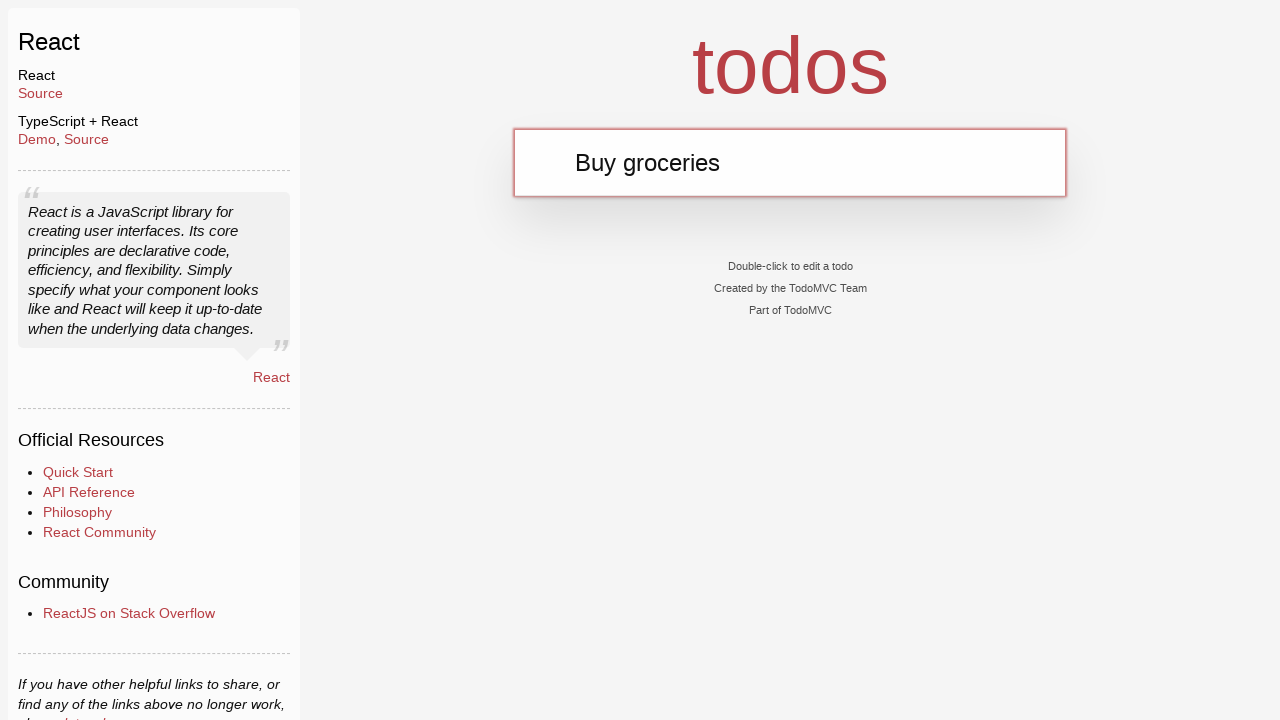

Pressed Enter to submit the new task on .new-todo
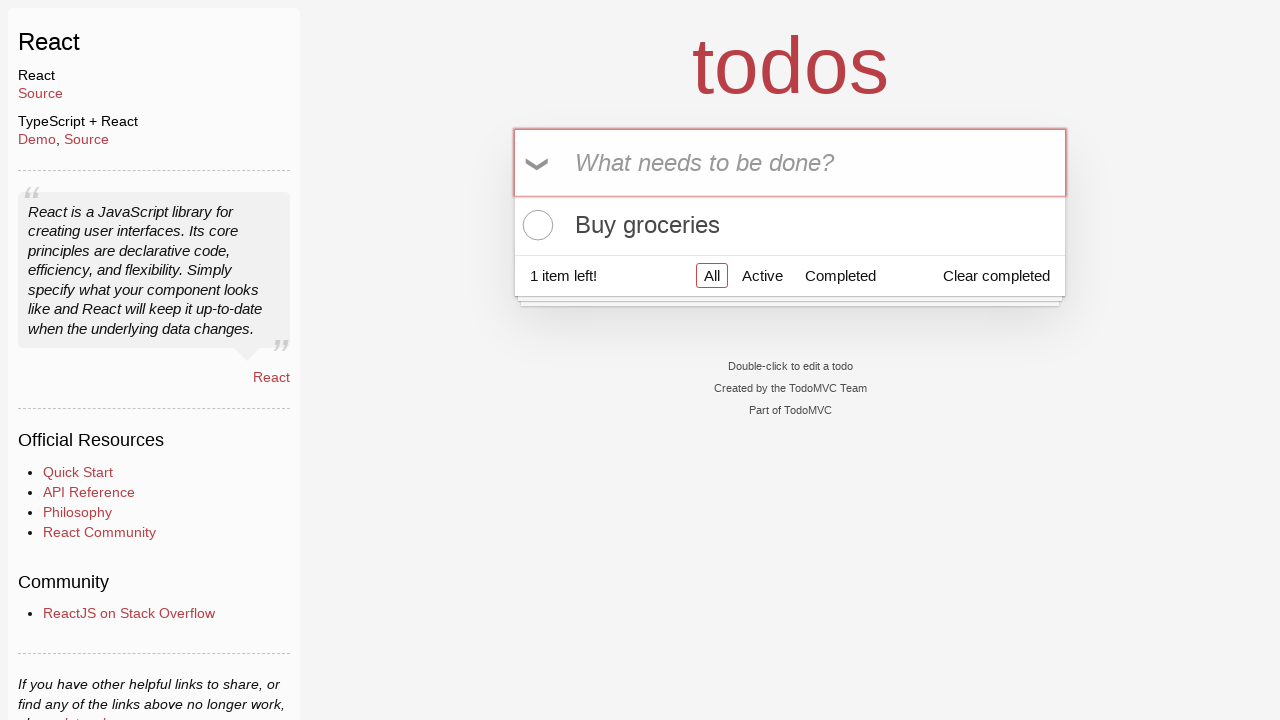

Verified that the task 'Buy groceries' appears in the task list
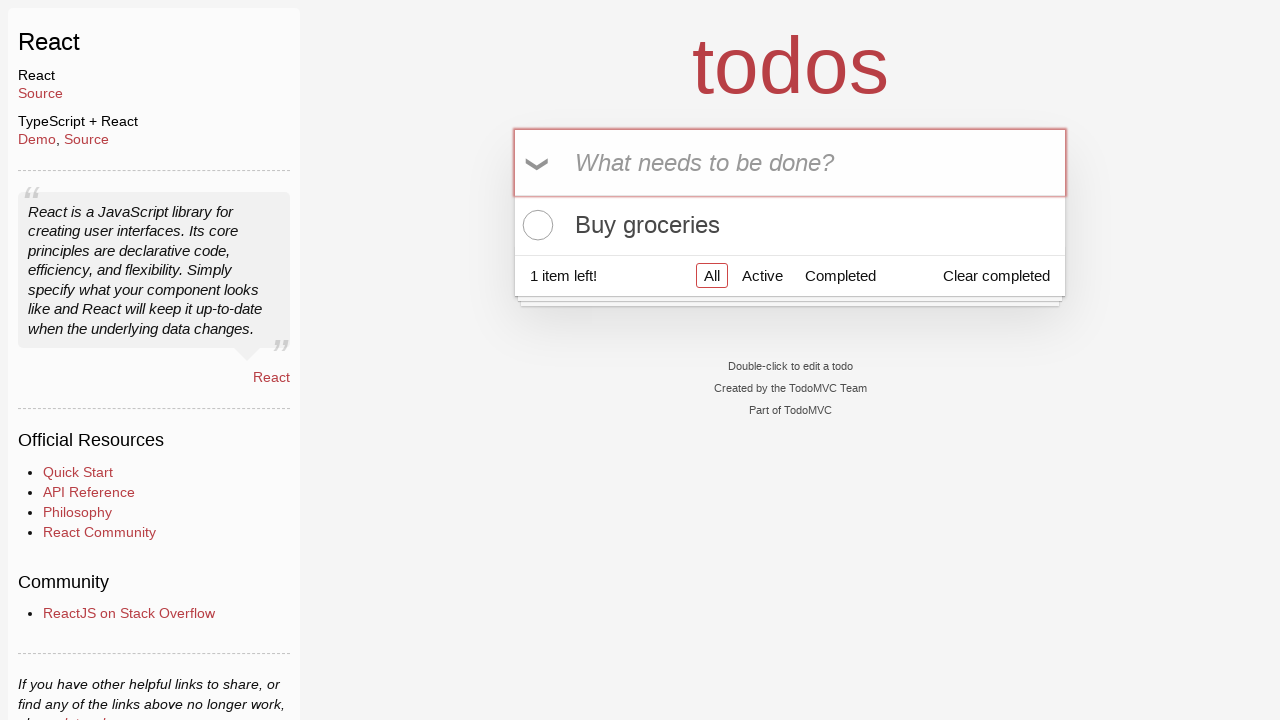

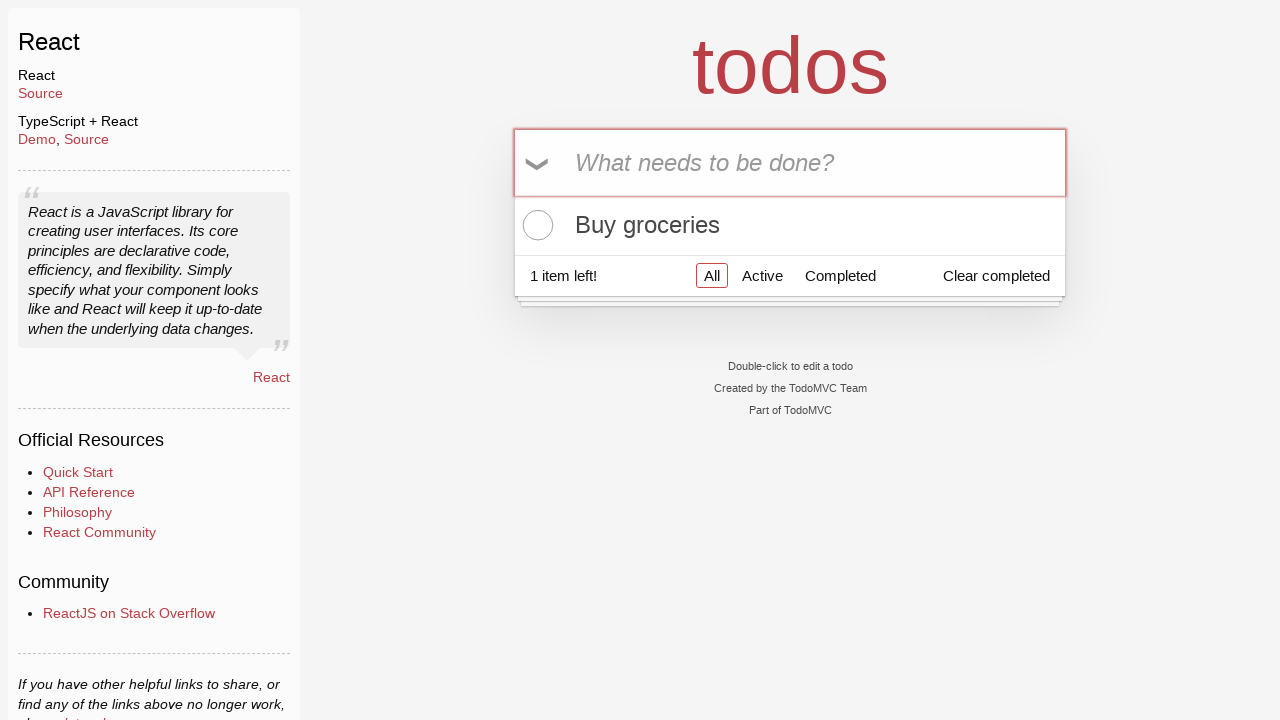